Tests a registration form by filling various fields including text inputs, radio buttons, checkboxes, dropdowns, and color picker, then verifies the submitted data and performs an edit

Starting URL: https://material.playwrightvn.com/01-xpath-register-page.html

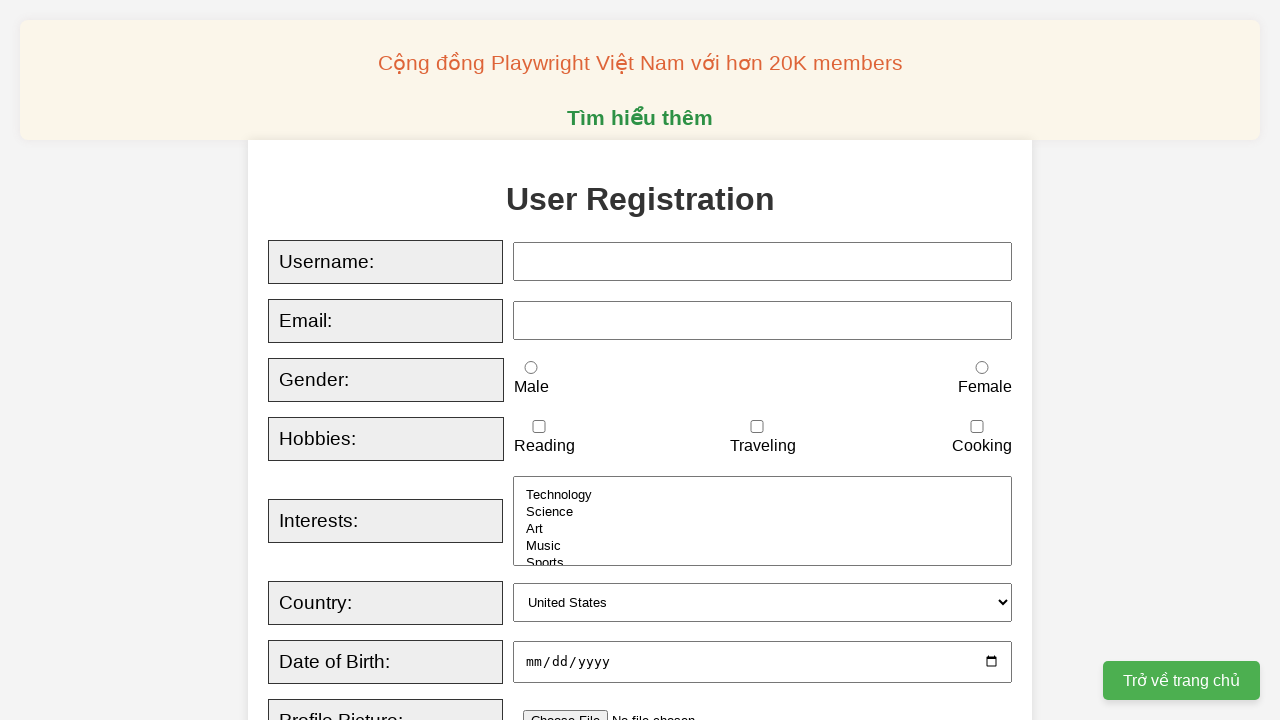

Filled username field with 'thu' on input#username
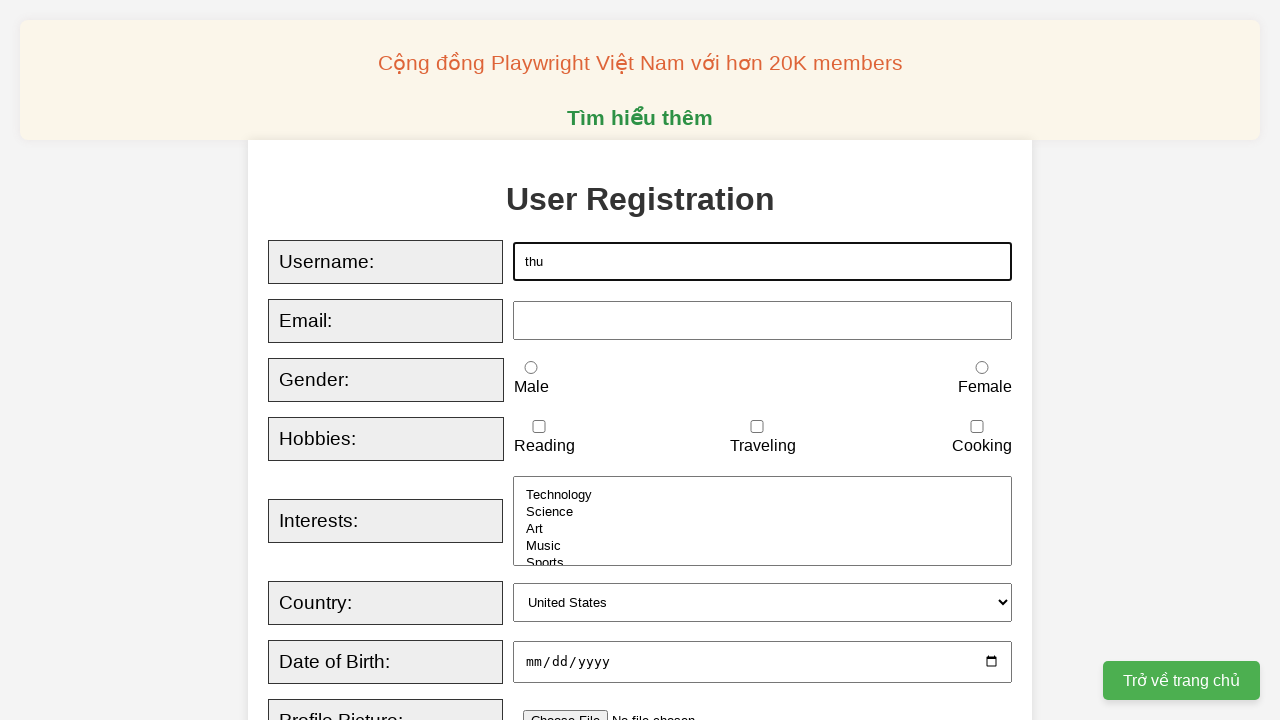

Filled email field with 'thu@gmail.com' on input#email
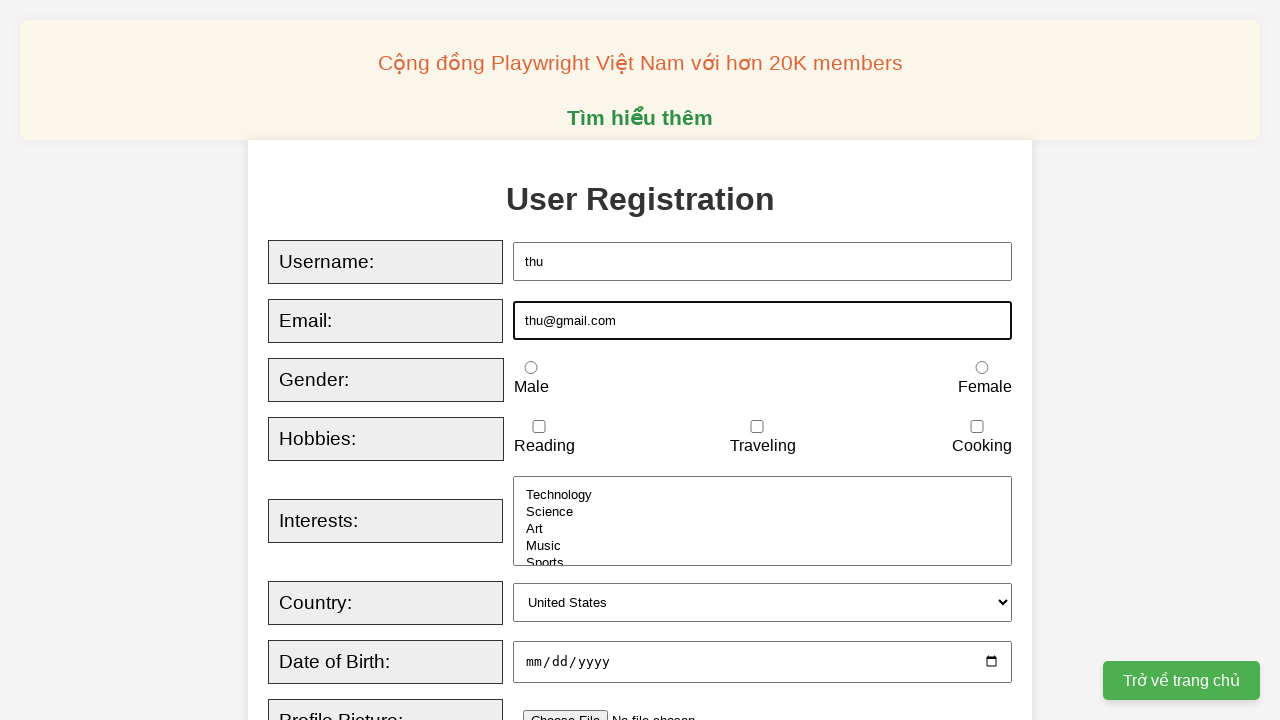

Selected female radio button at (982, 368) on input#female
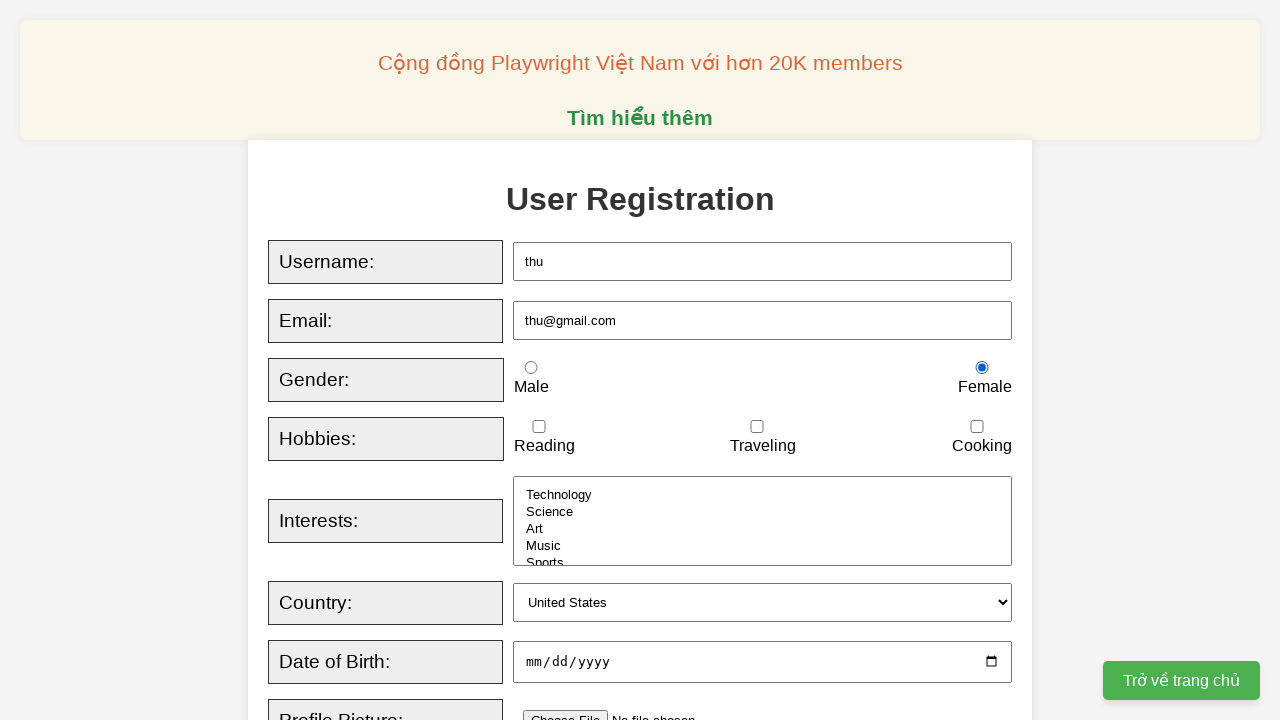

Checked traveling checkbox at (757, 427) on input#traveling
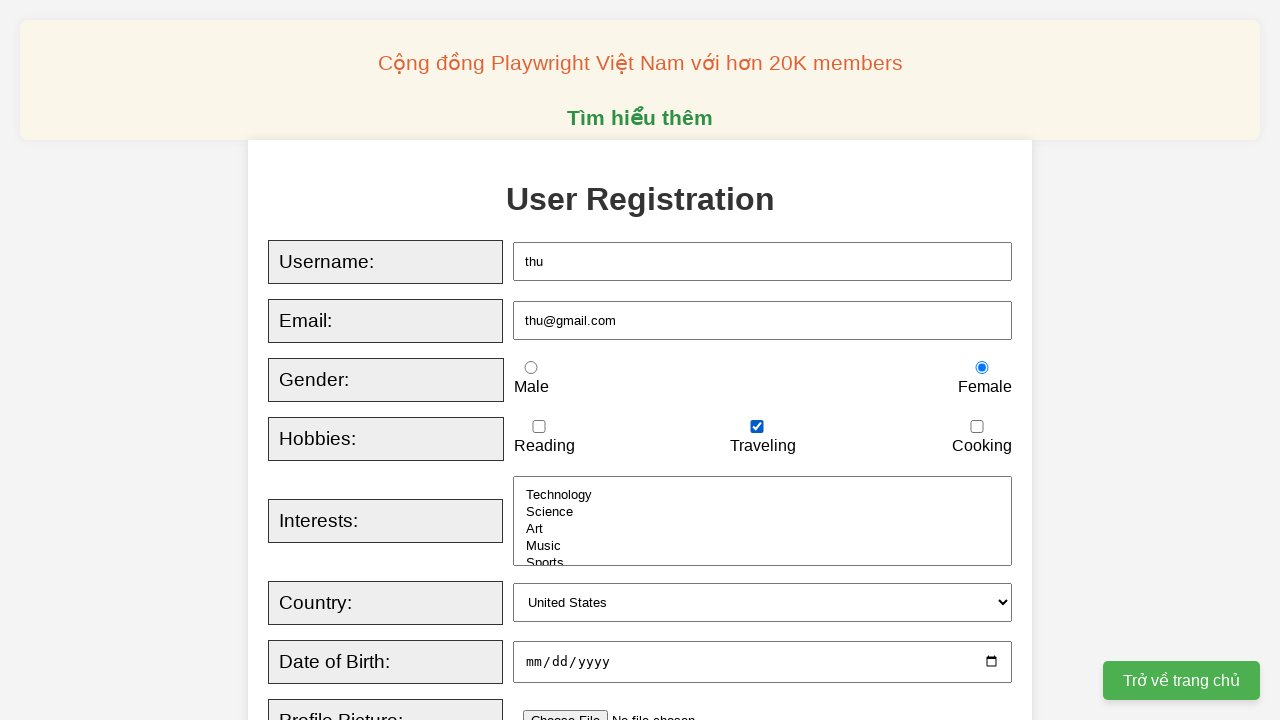

Selected Australia from country dropdown on select#country
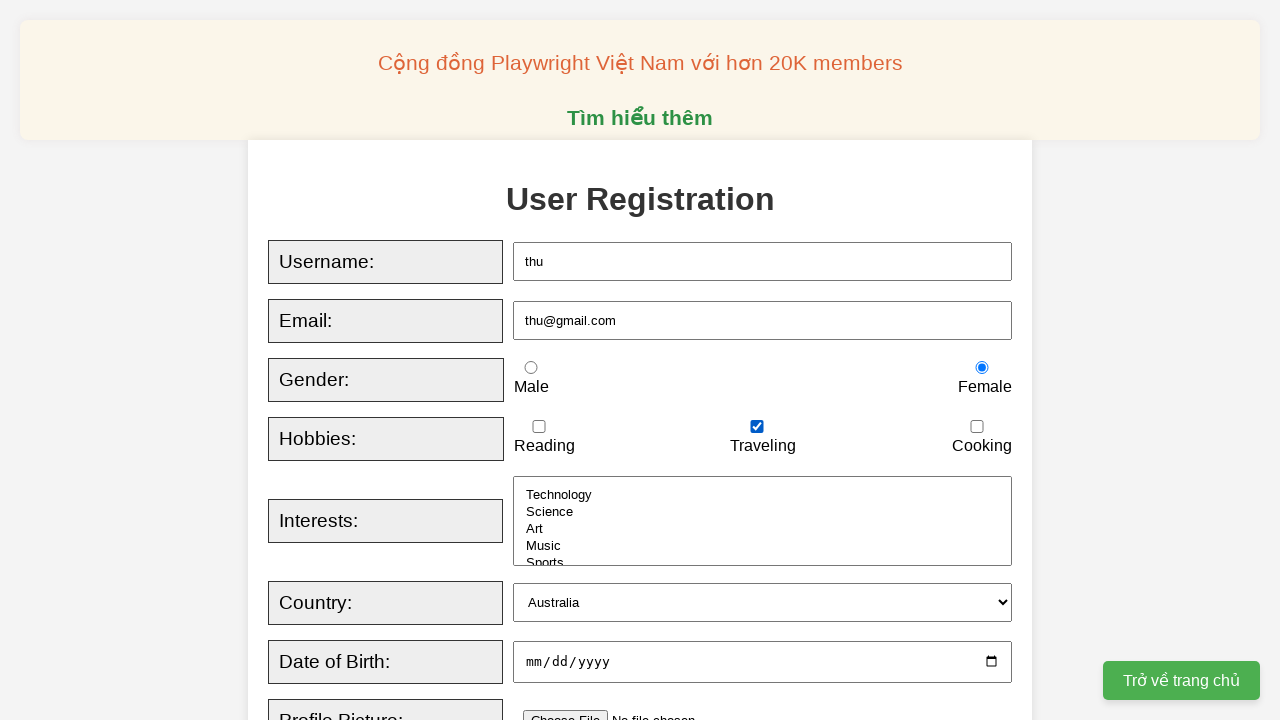

Filled bio textarea with 'xin chào' on textarea#bio
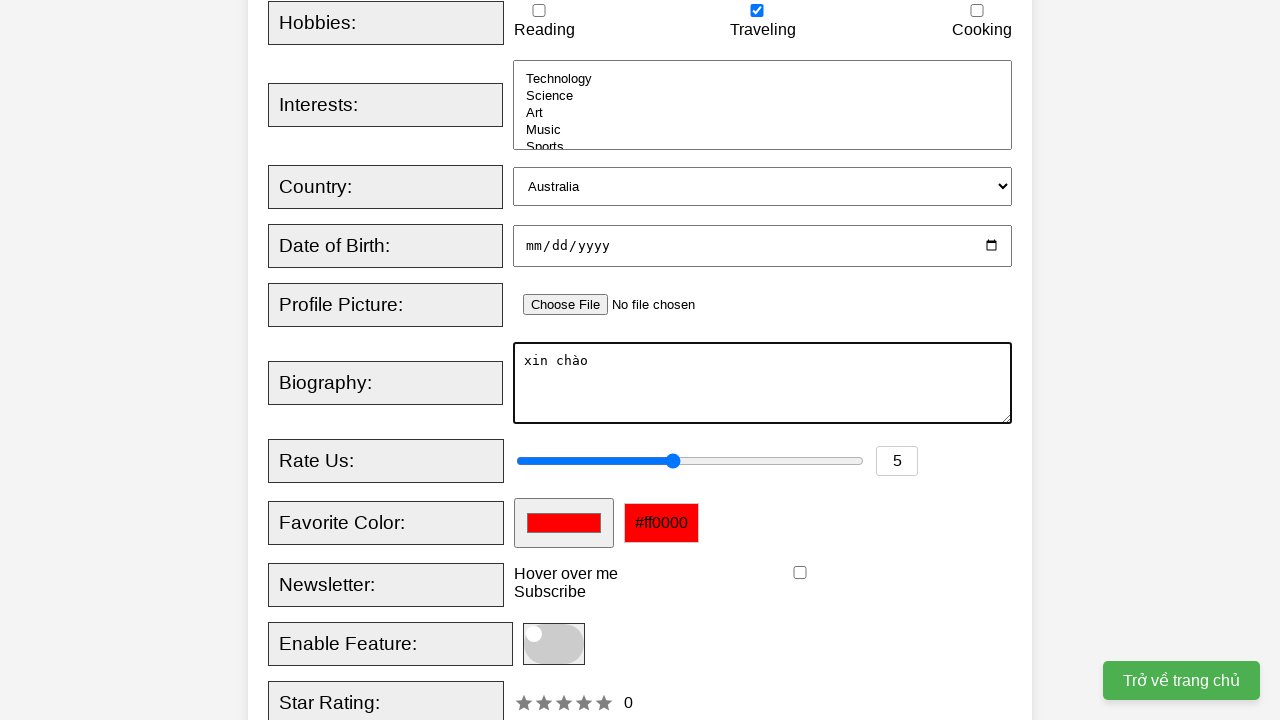

Set rating value to '8' using JavaScript
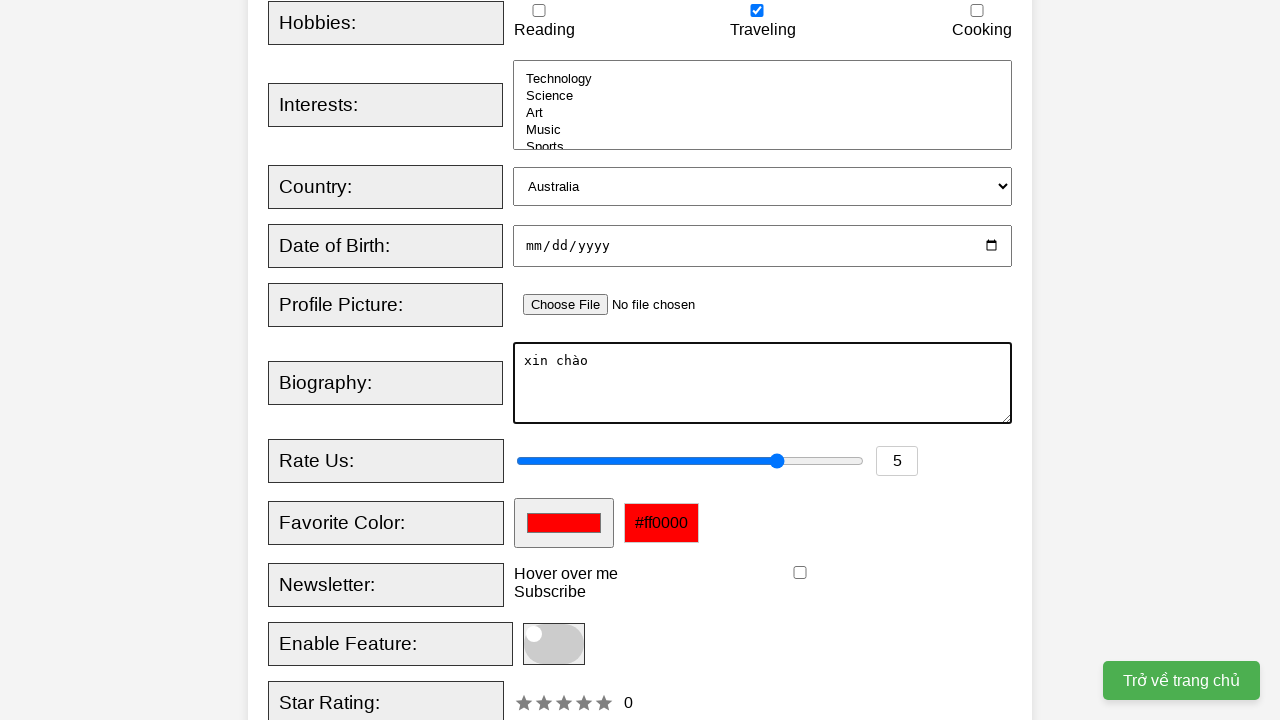

Set favorite color to '#19d238' using JavaScript
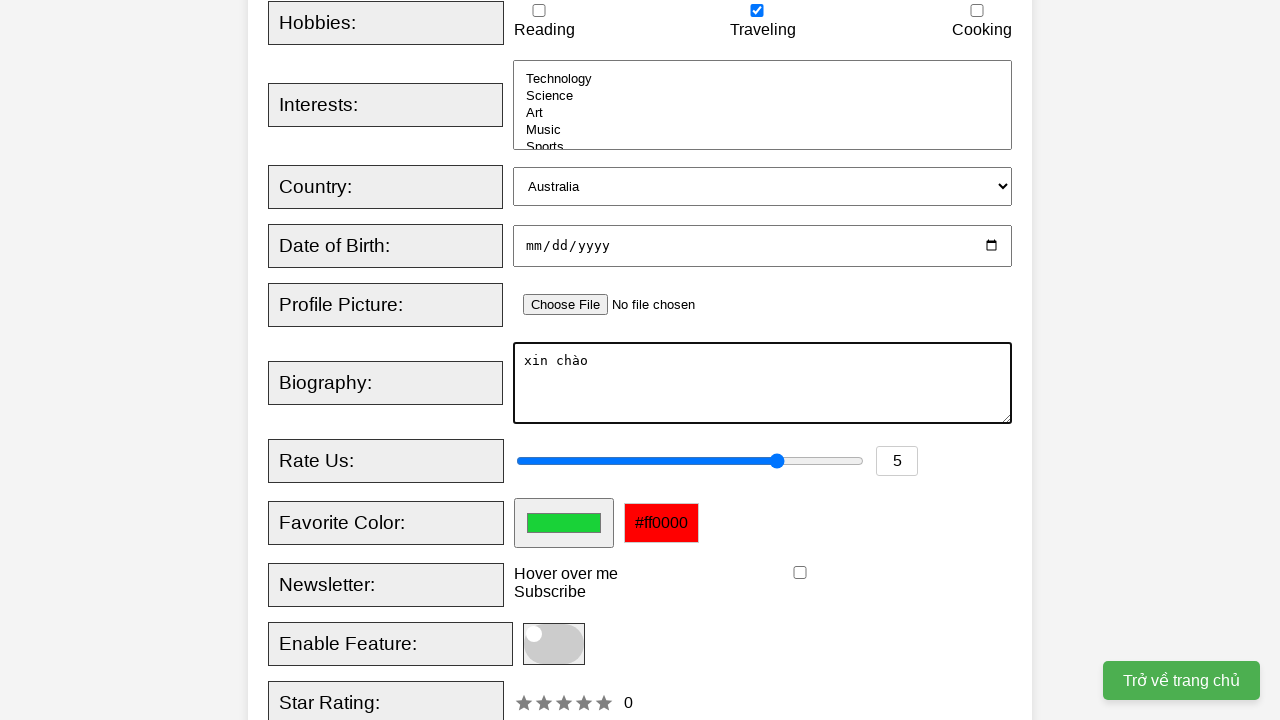

Clicked Register button to submit form at (528, 360) on button:text('Register')
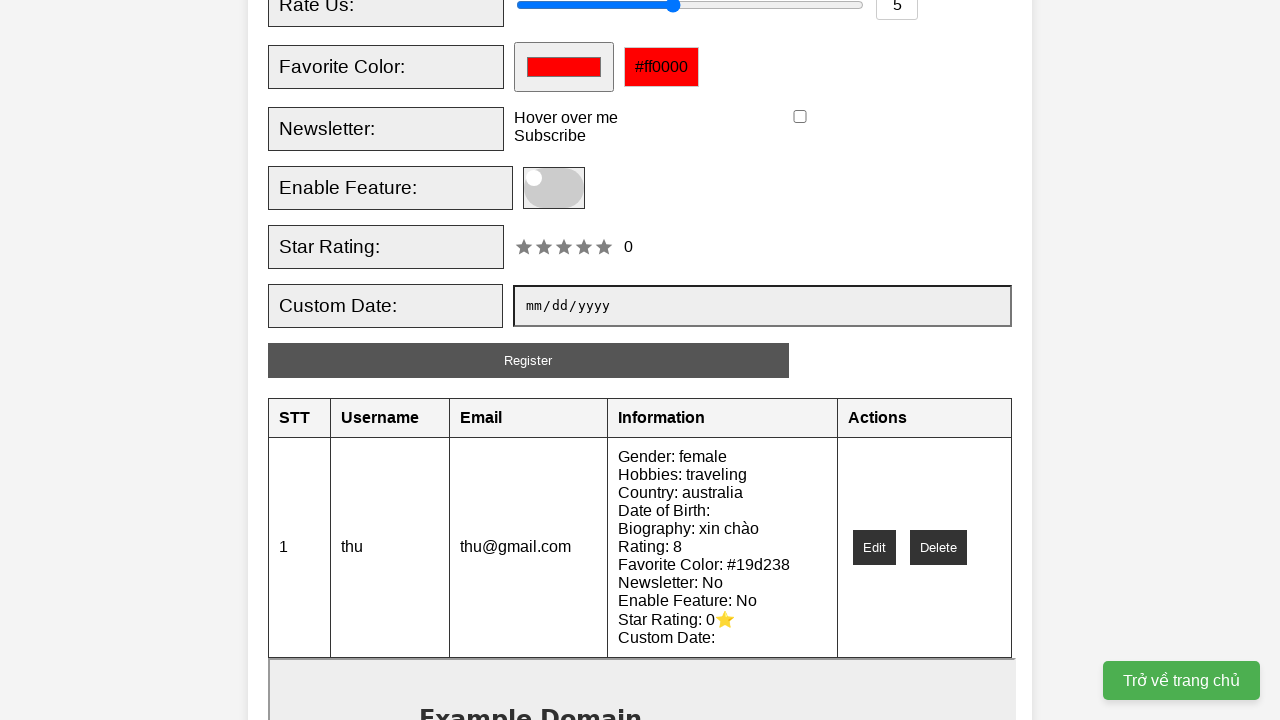

Clicked Edit button to modify registration at (875, 547) on button:text('Edit')
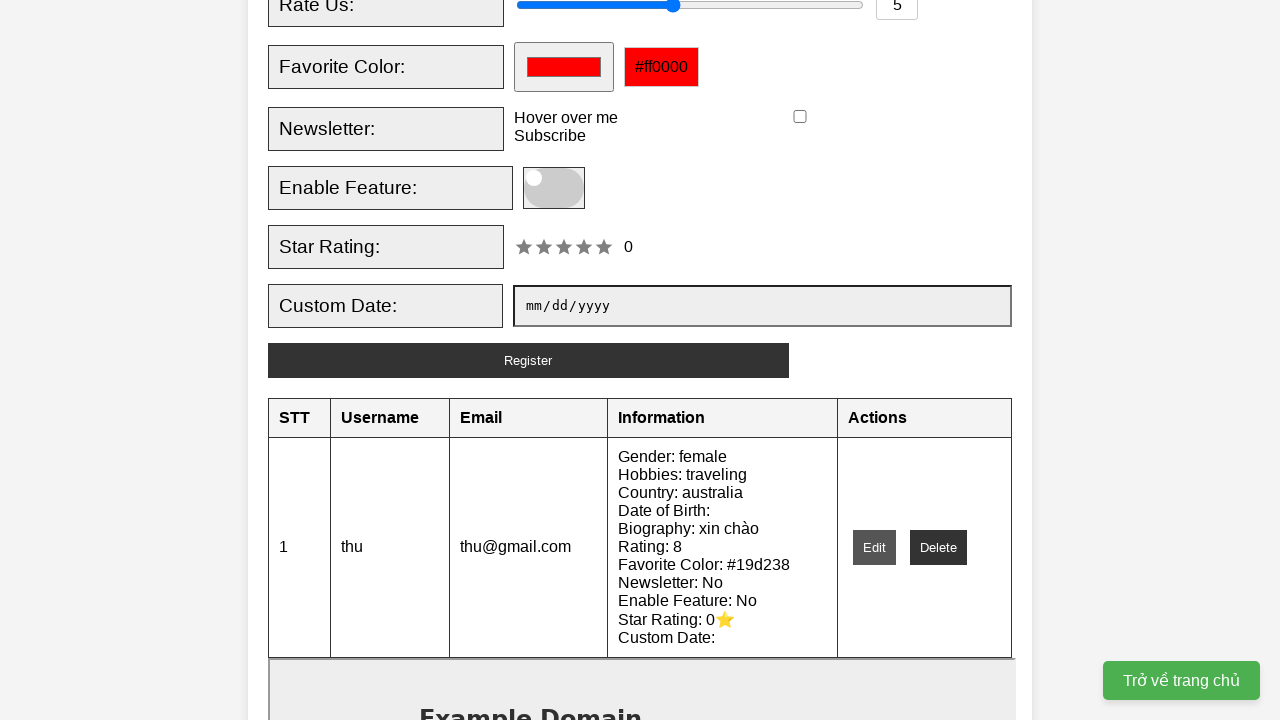

Cleared username field on input#username
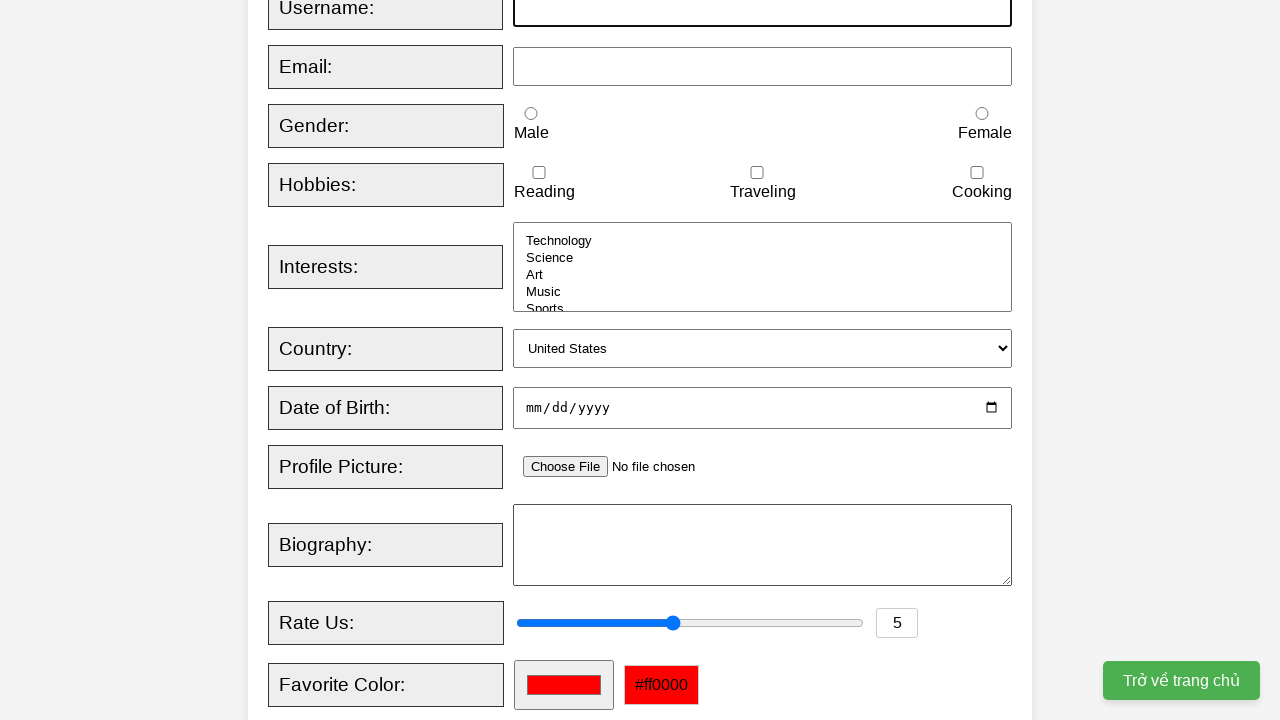

Filled username field with 'nguyenthilethu' on input#username
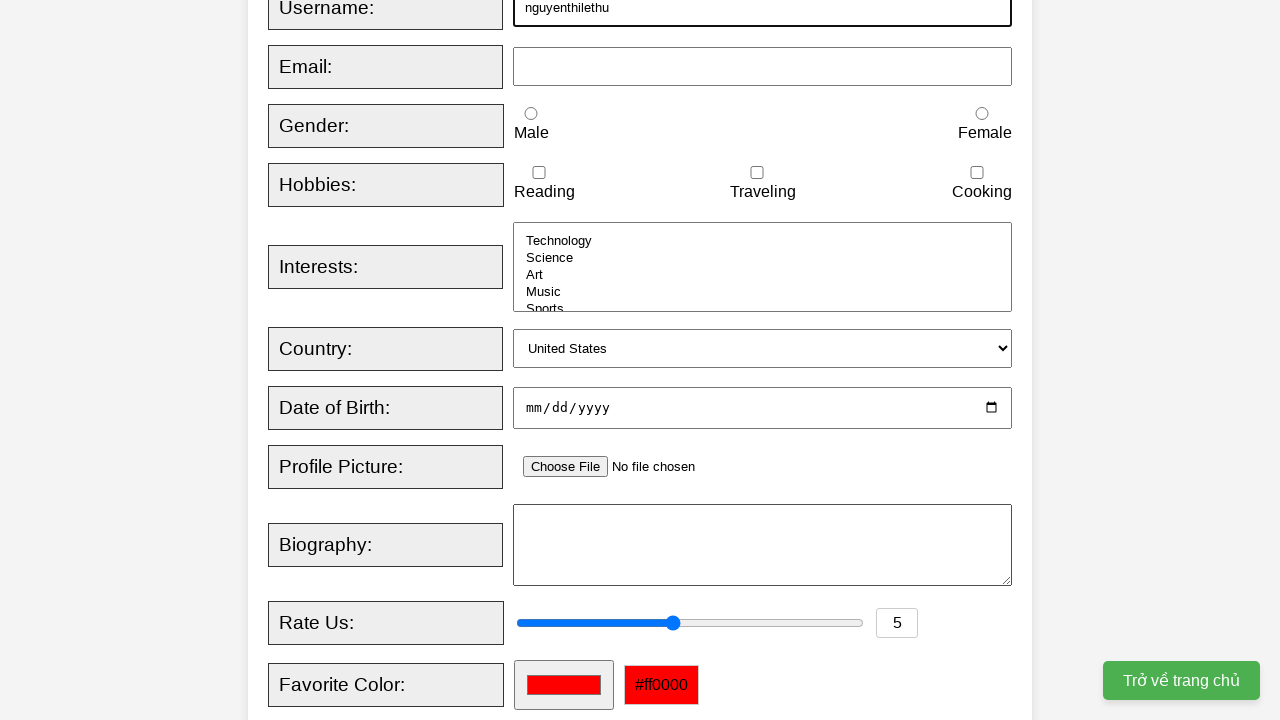

Clicked Register button to resubmit form with updated username at (528, 360) on button:text('Register')
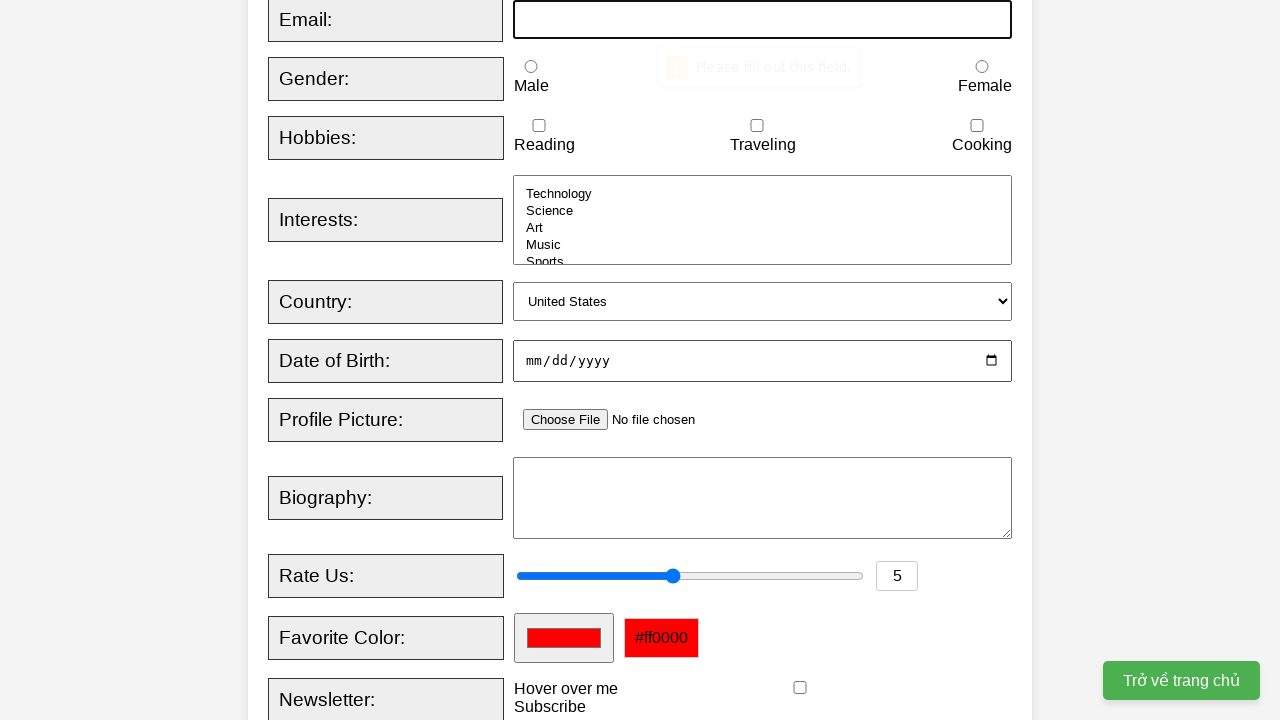

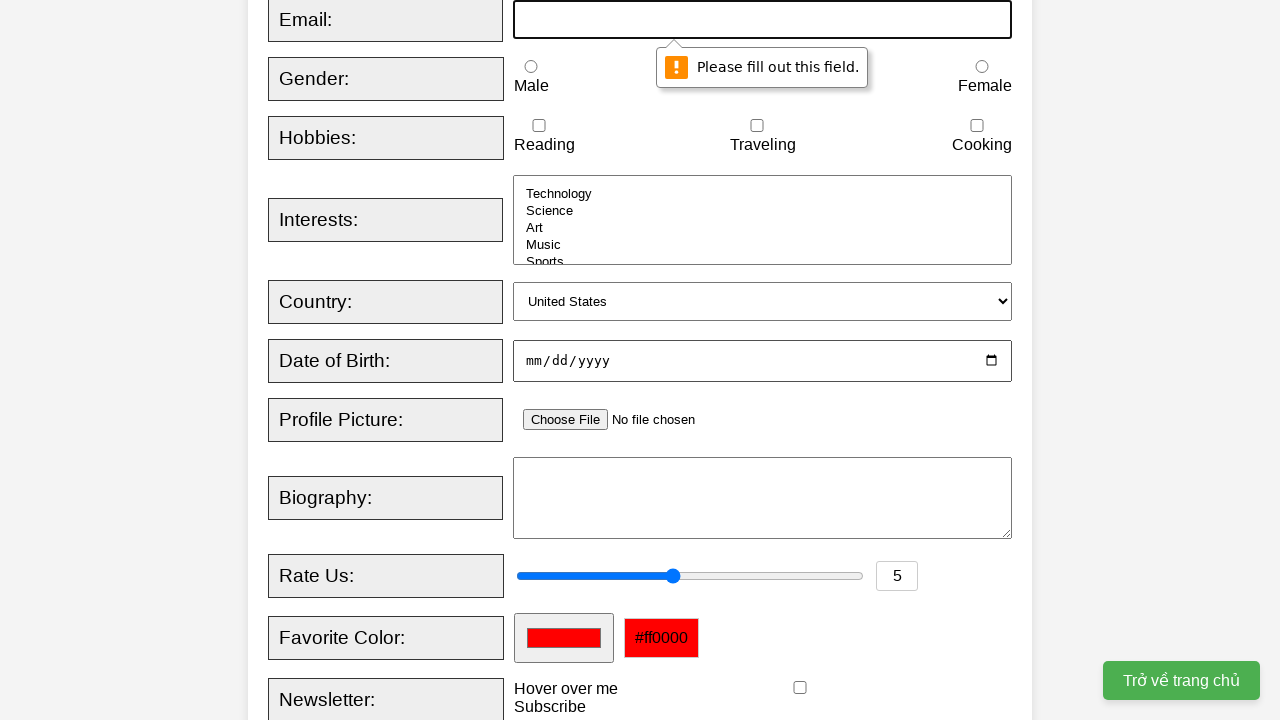